Tests invalid login by entering wrong credentials and verifying error alert message

Starting URL: https://demoblaze.com/

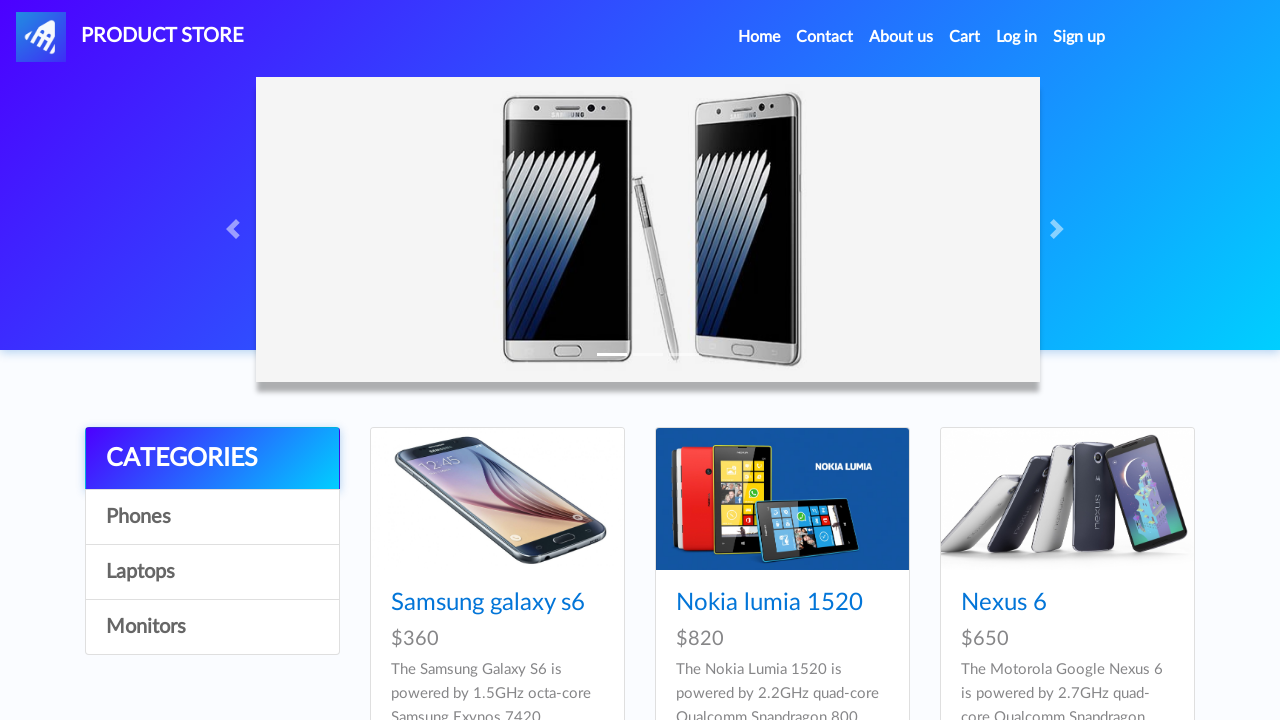

Clicked login link to open login modal at (1017, 37) on #login2
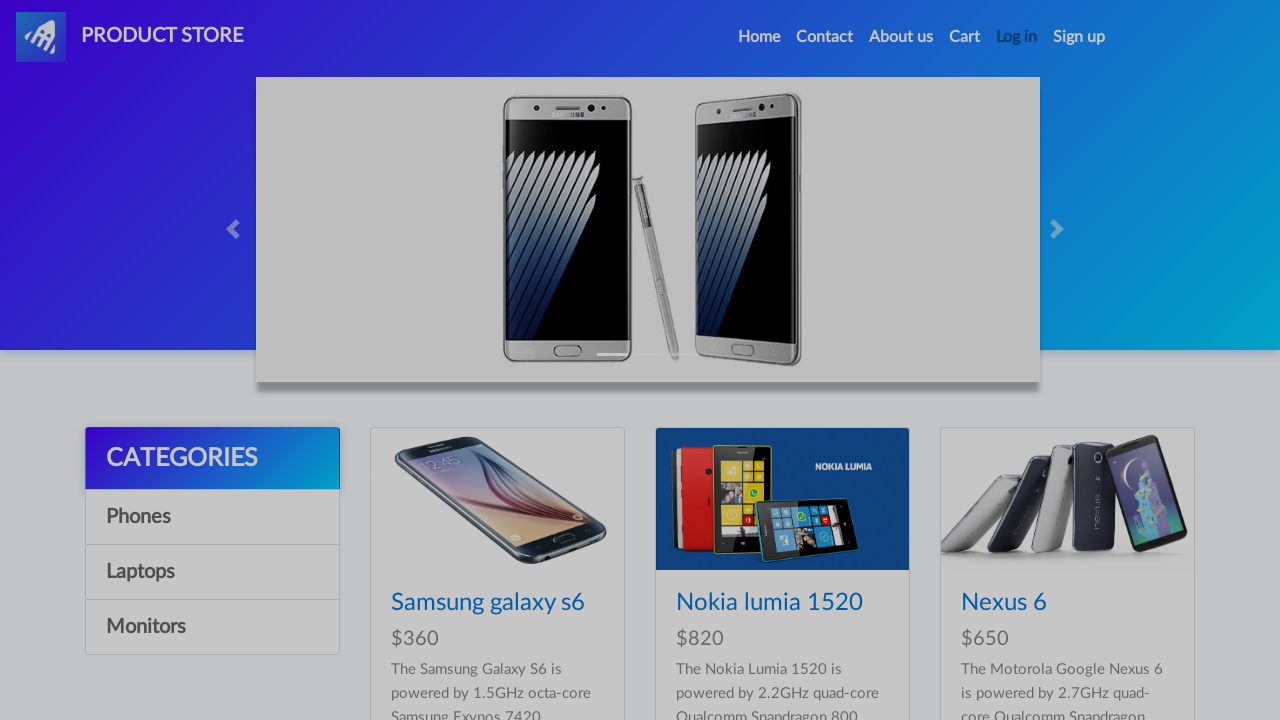

Login modal appeared
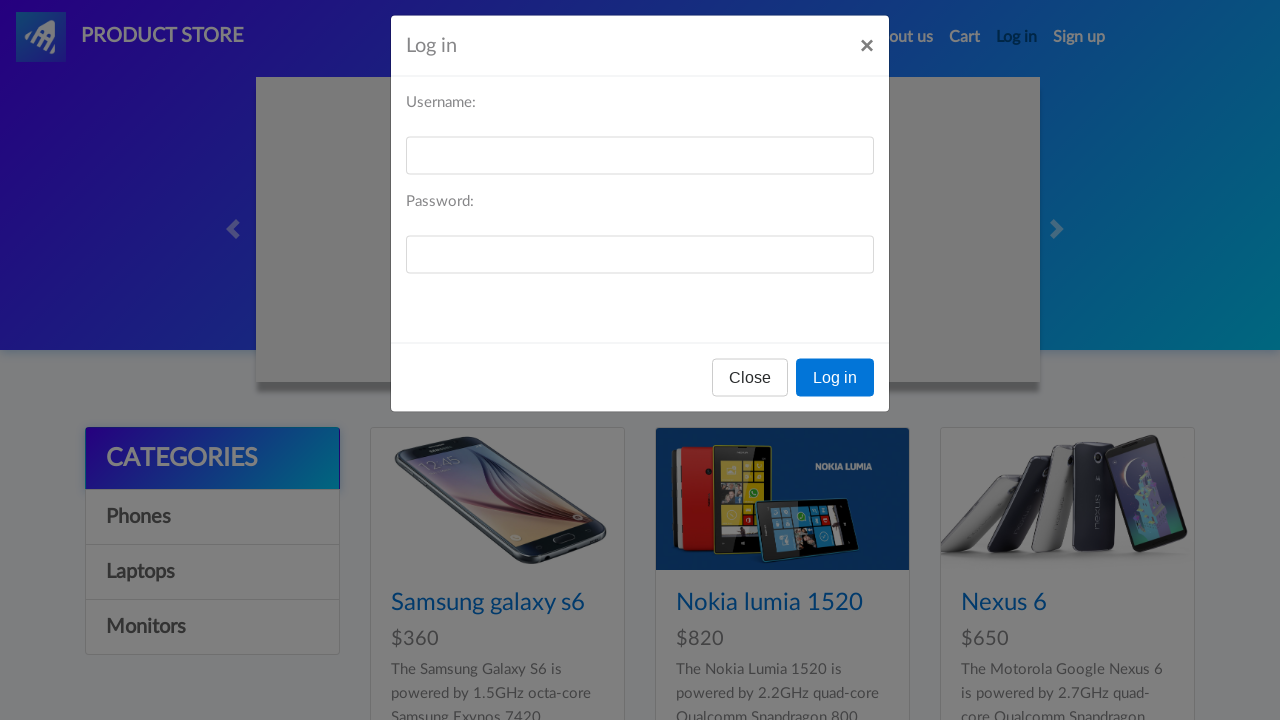

Entered invalid username 'wronguser' on #loginusername
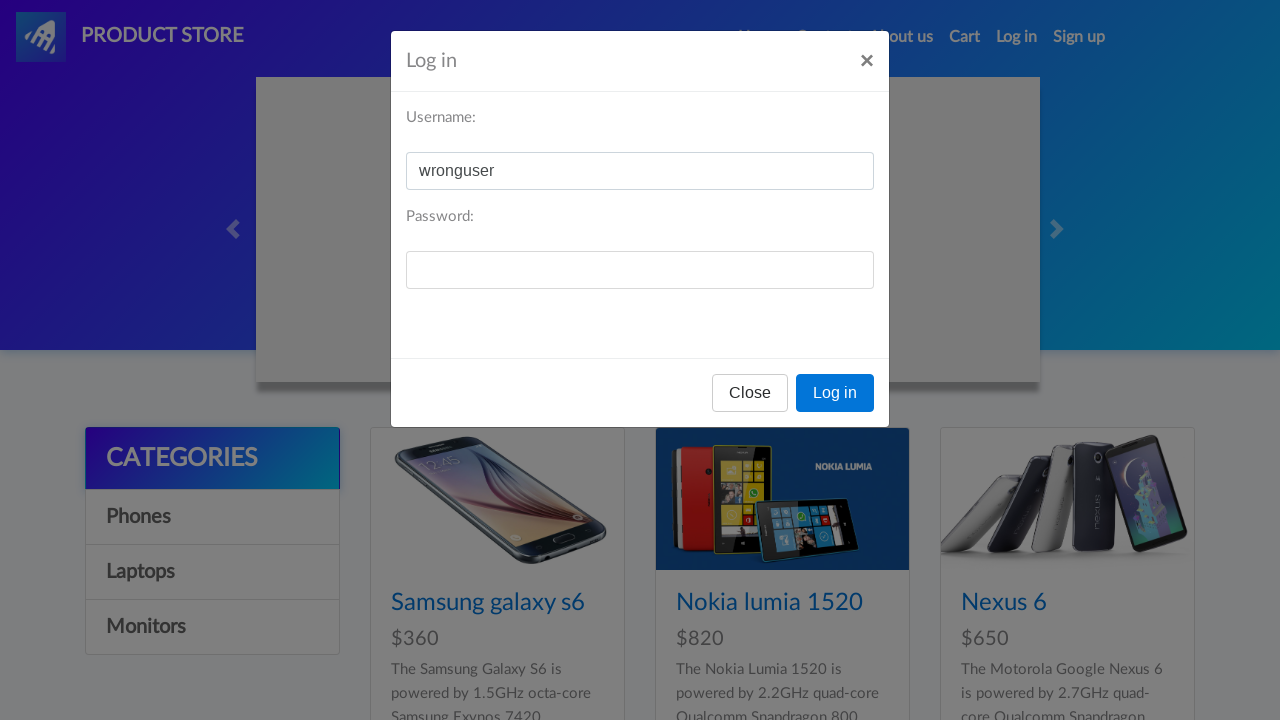

Entered invalid password 'wrongpass' on #loginpassword
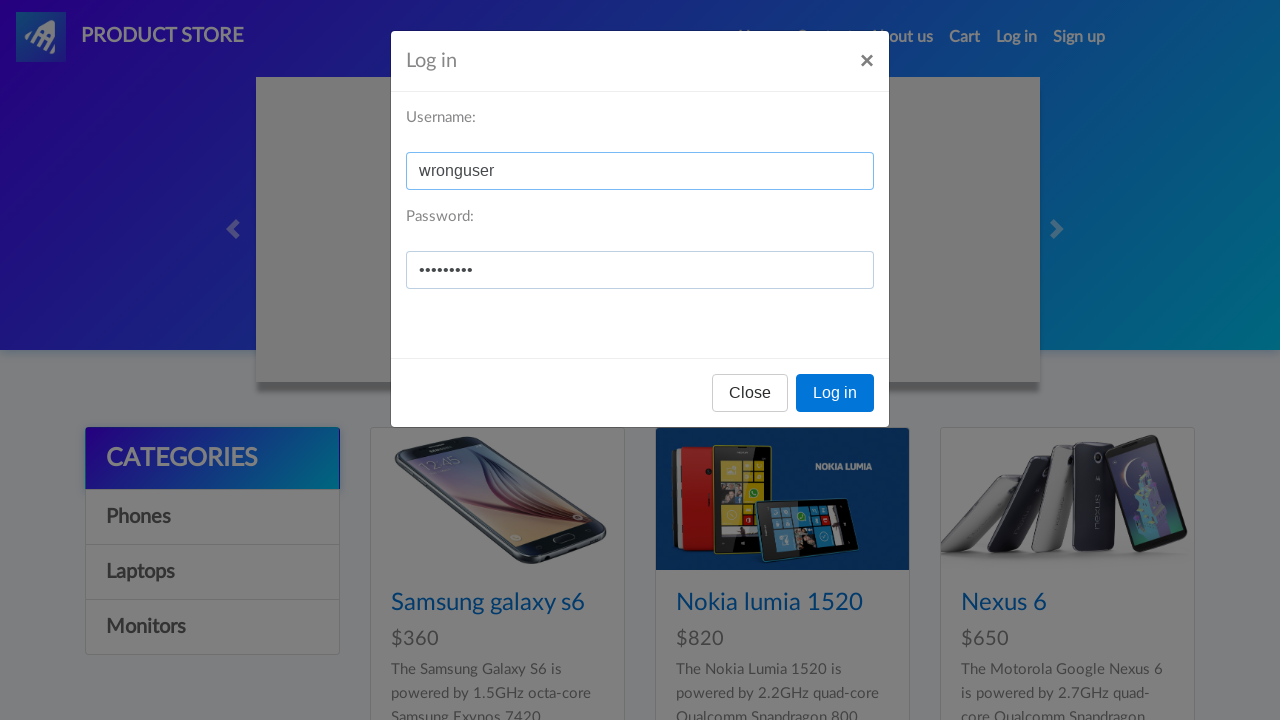

Clicked login button with invalid credentials at (835, 393) on button[onclick='logIn()']
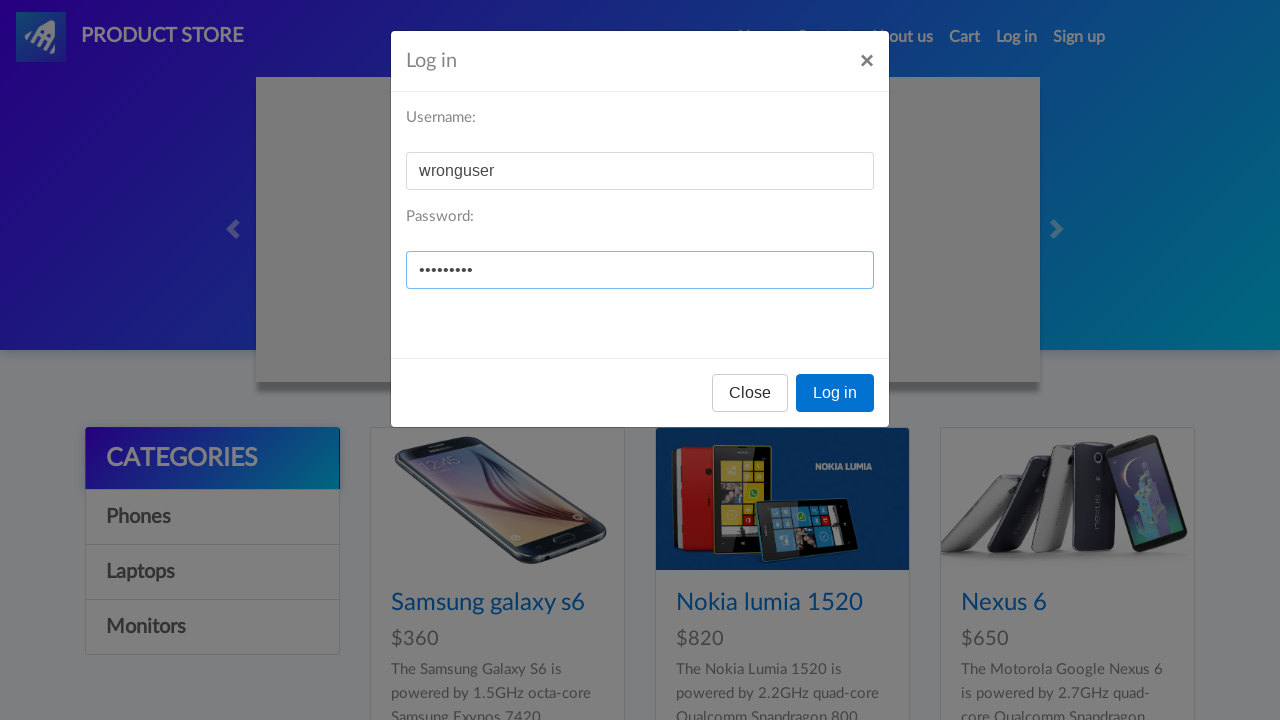

Verified error alert message appeared and accepted it
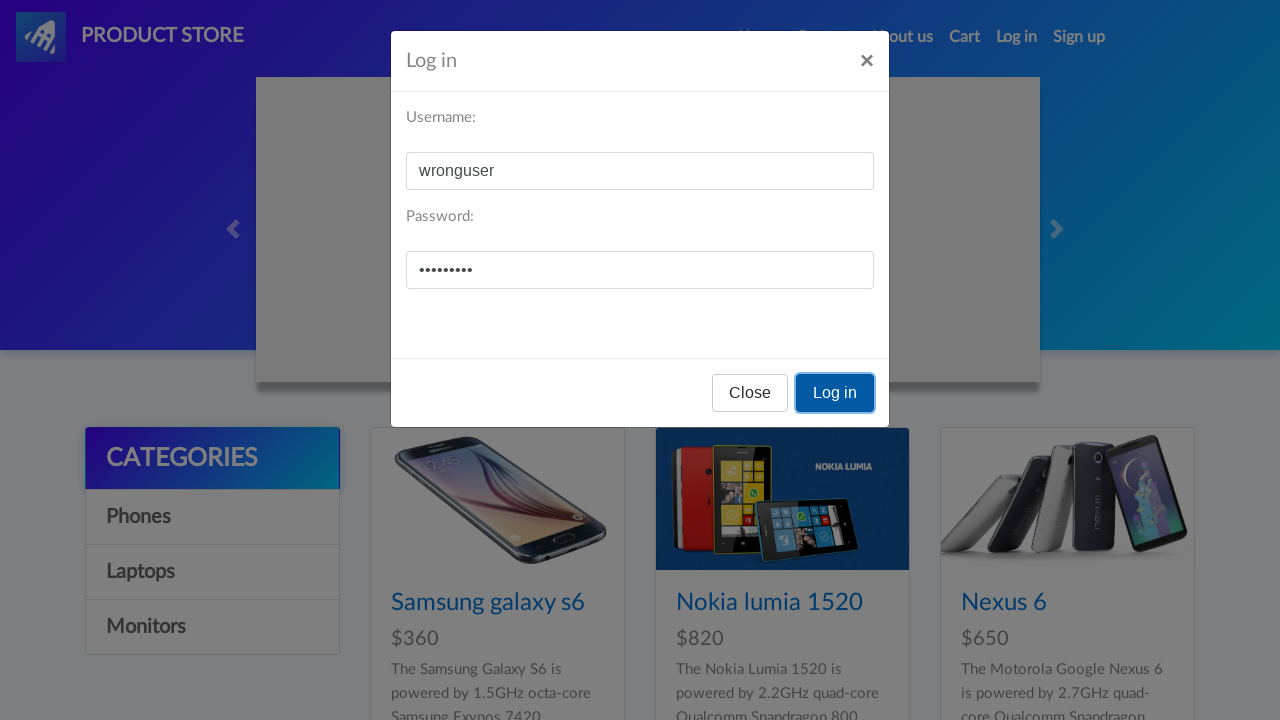

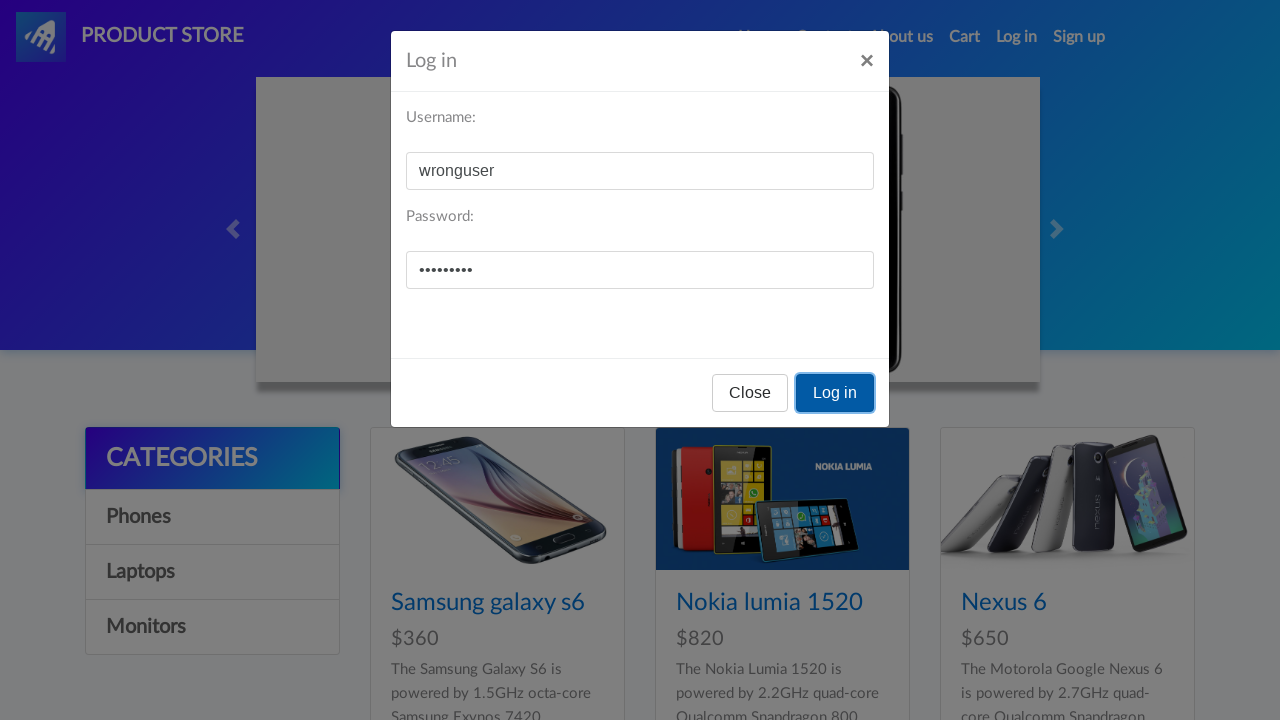